Tests selecting all age group checkboxes on the page and verifying each one is selected

Starting URL: https://popageorgianvictor.github.io/PUBLISHED-WEBPAGES/checkbox

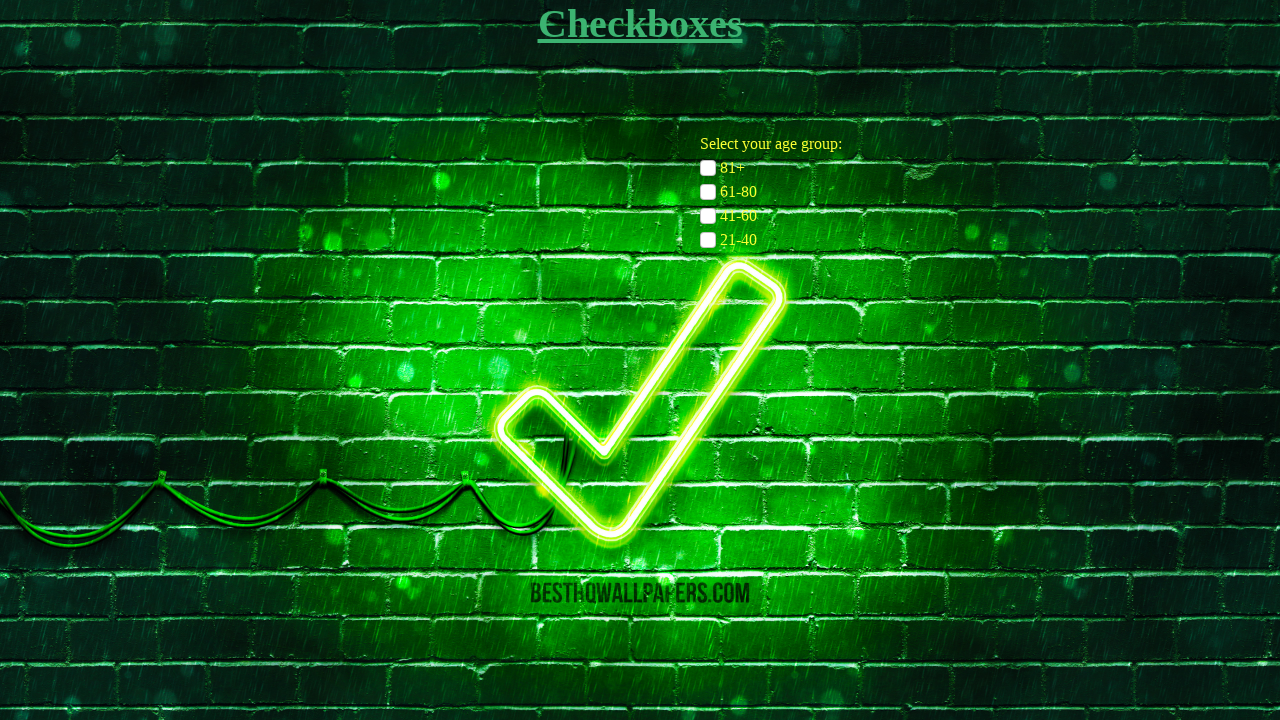

Navigated to checkbox test page
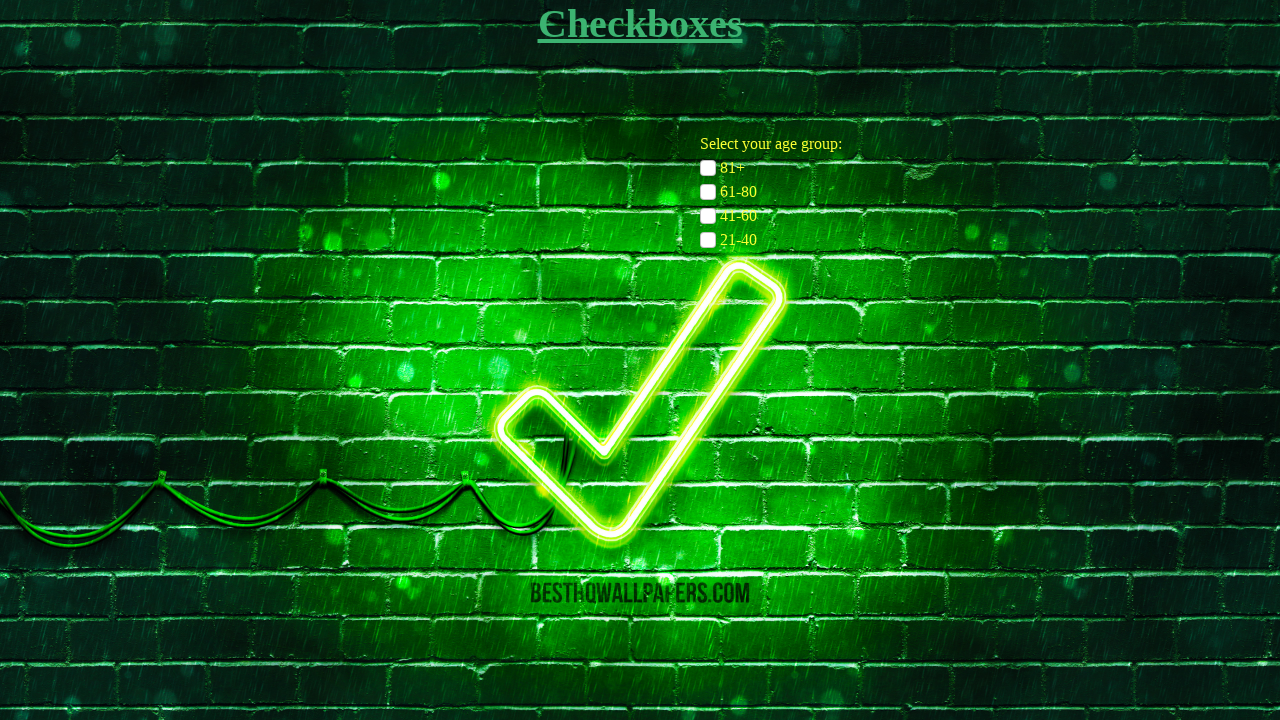

Located all age-group-checkbox elements
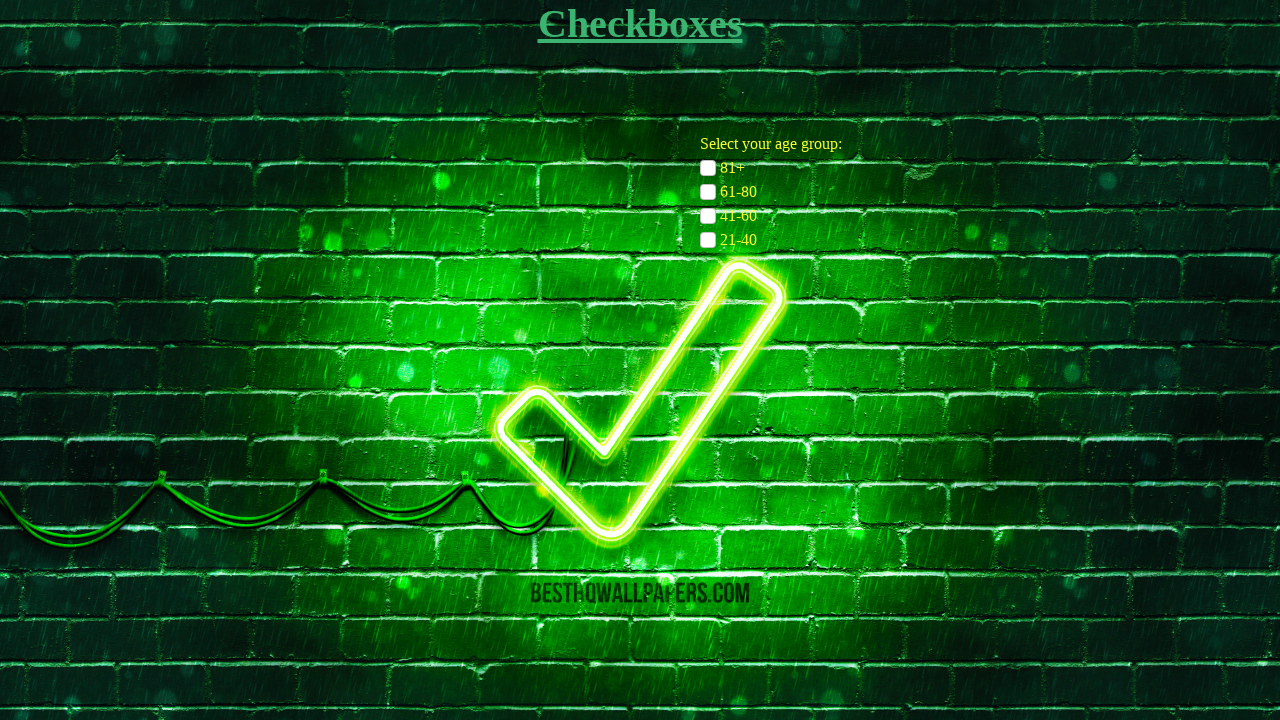

Verified that 4 checkboxes are present on the page
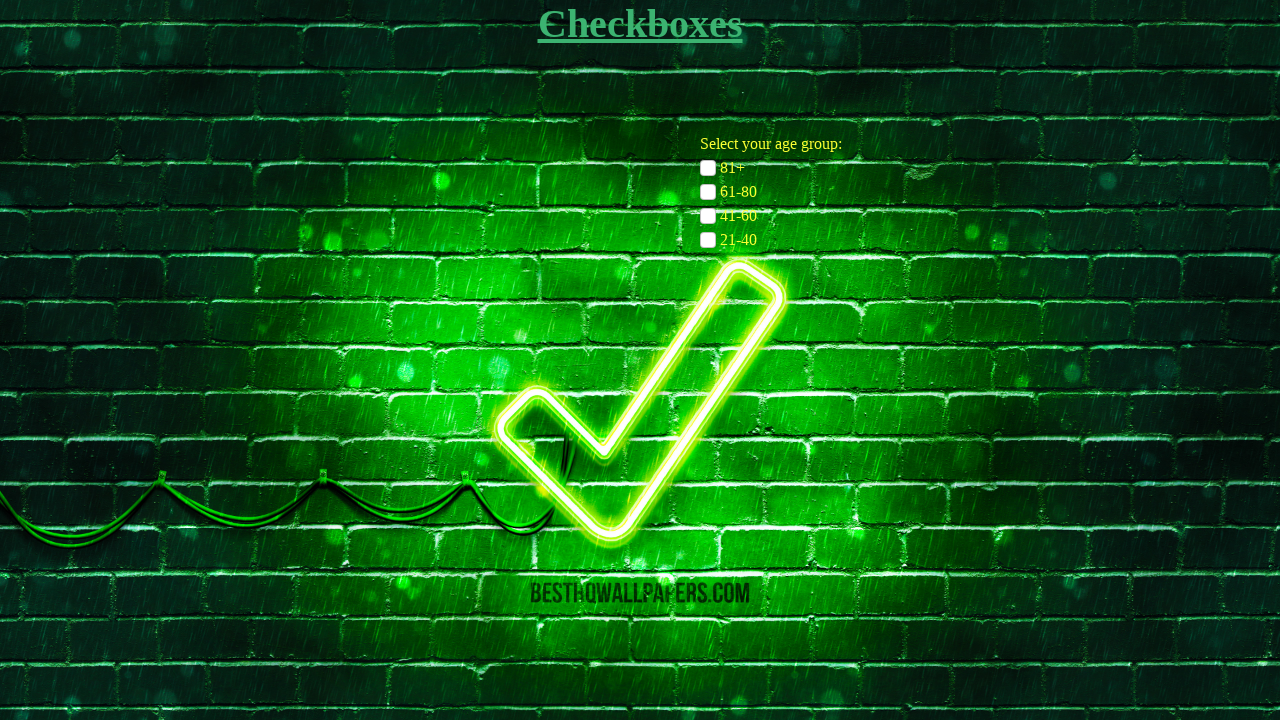

Clicked checkbox at index 0 at (708, 168) on input[name="age-group-checkbox"] >> nth=0
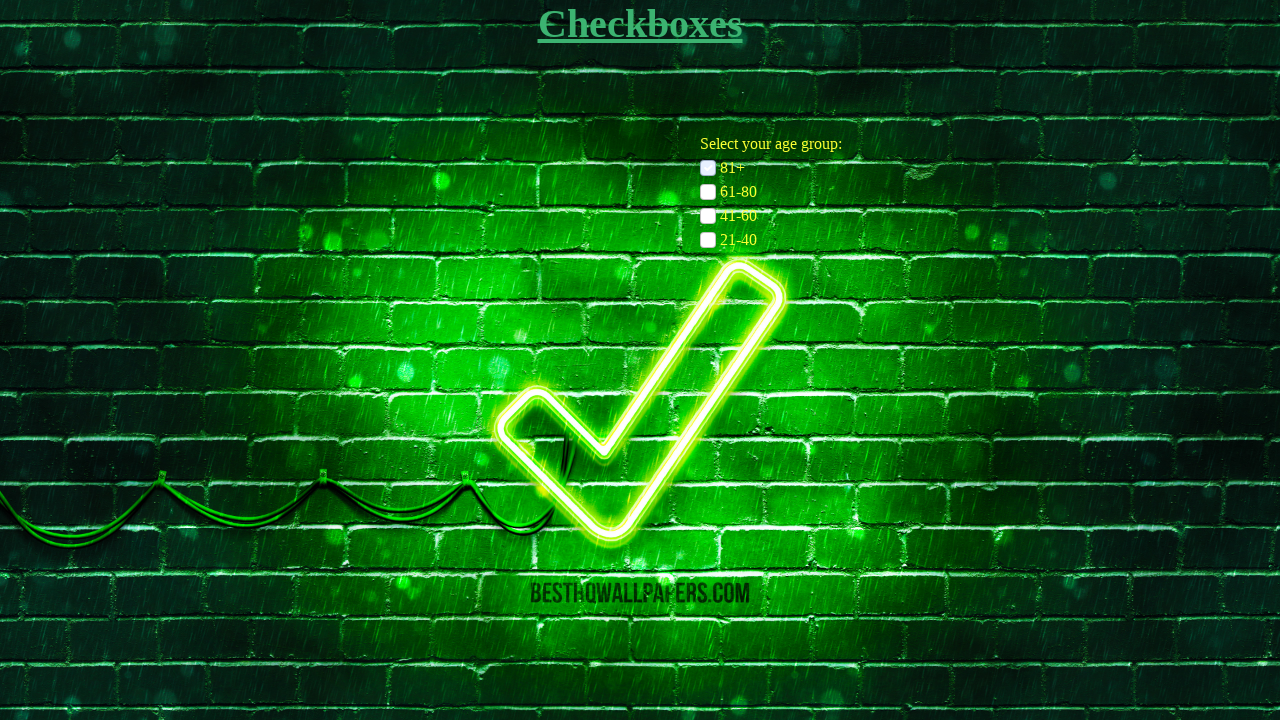

Retrieved value attribute from checkbox: '81+'
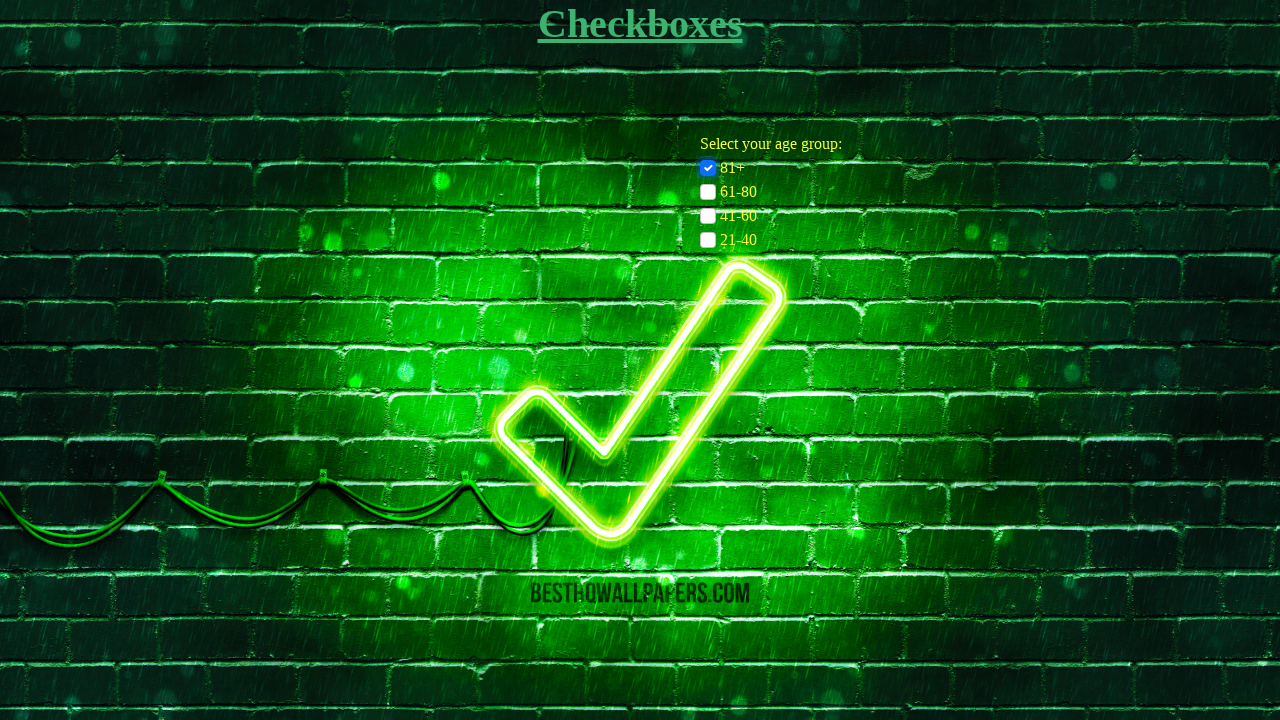

Verified checkbox with value '81+' is selected
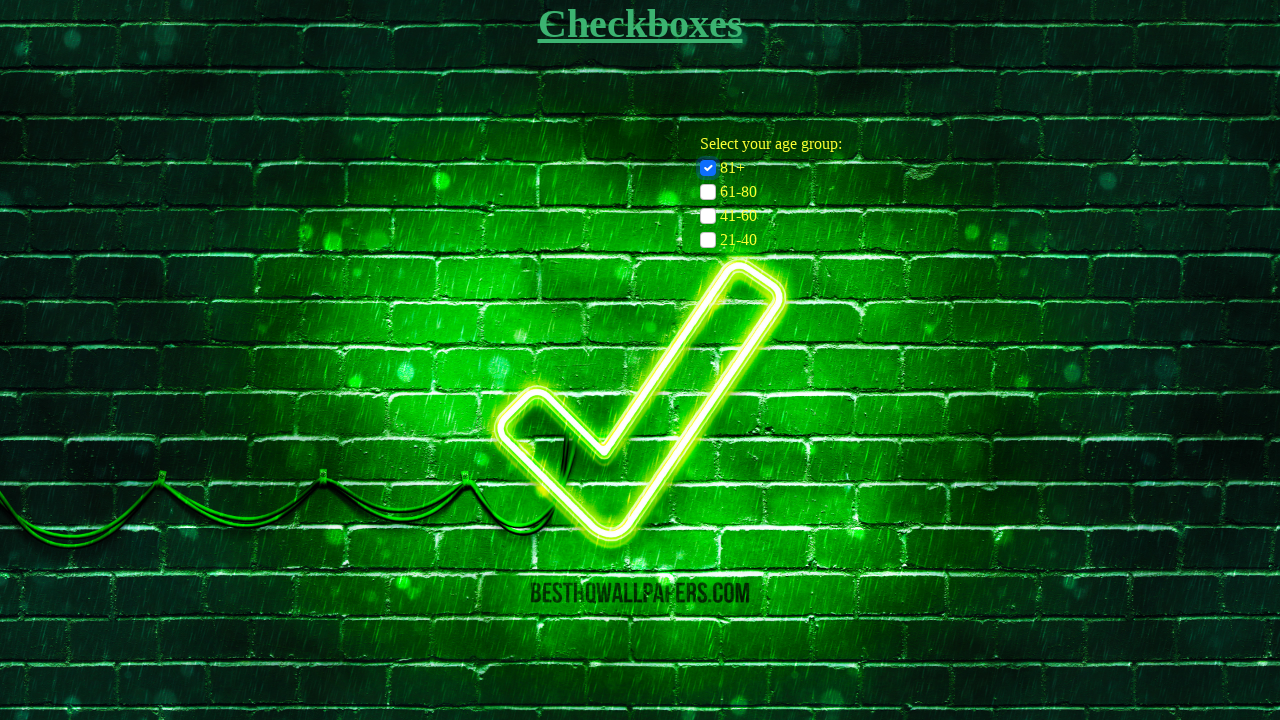

Clicked checkbox at index 1 at (708, 192) on input[name="age-group-checkbox"] >> nth=1
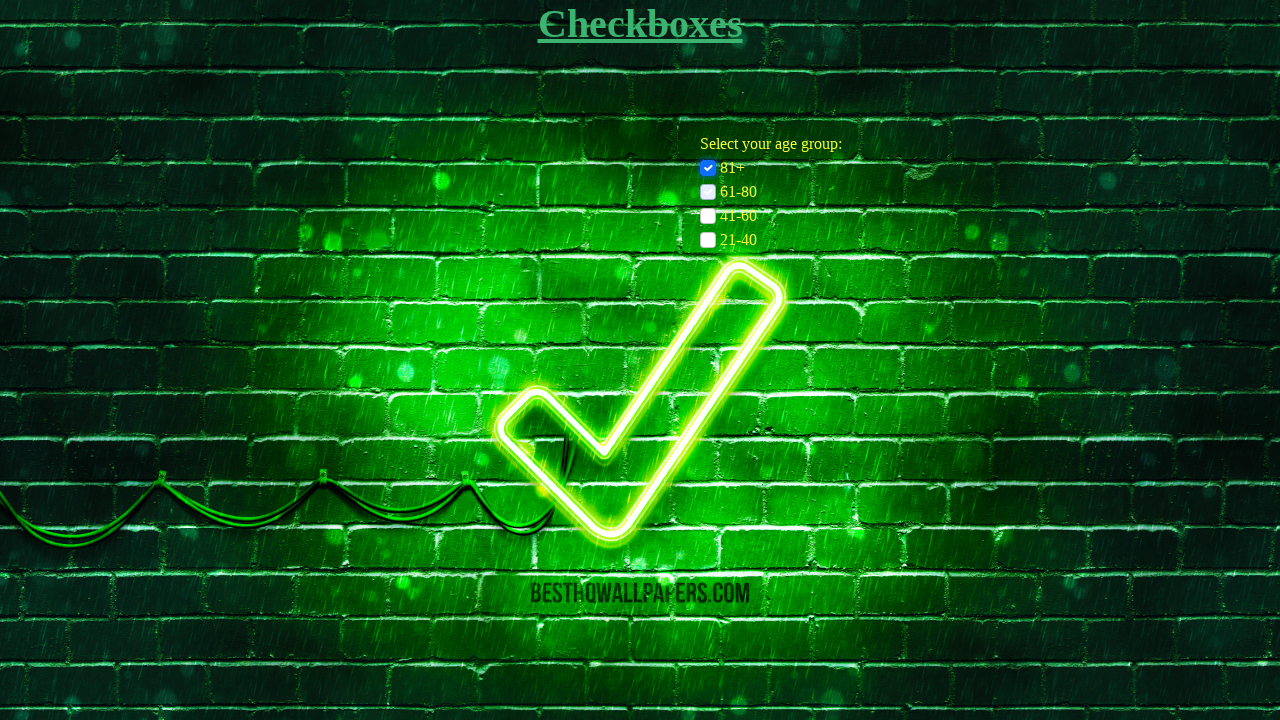

Retrieved value attribute from checkbox: '61-80'
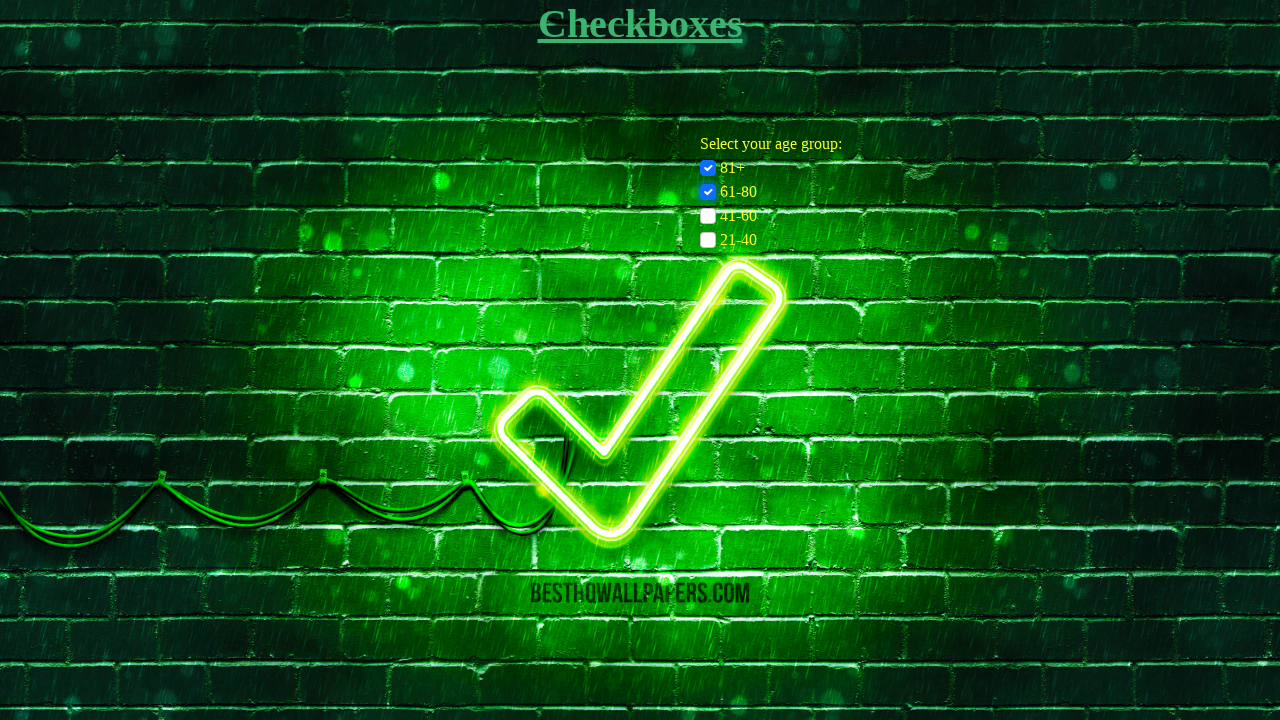

Verified checkbox with value '61-80' is selected
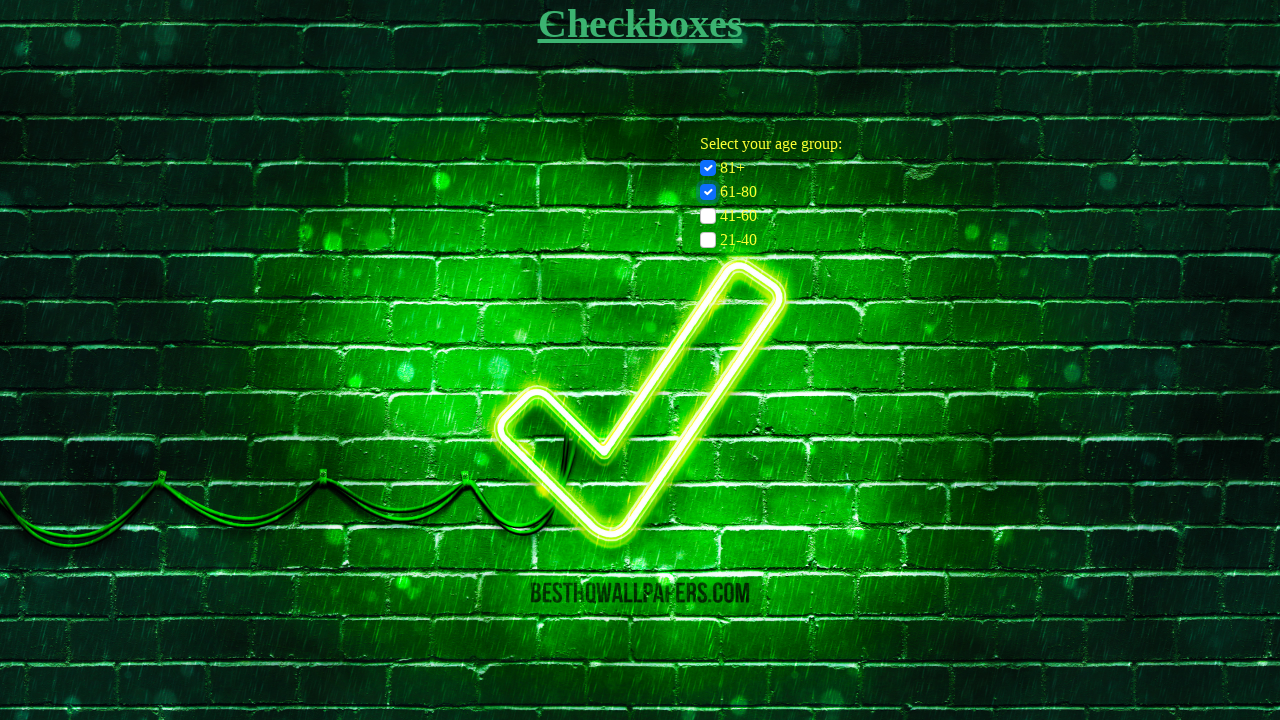

Clicked checkbox at index 2 at (708, 216) on input[name="age-group-checkbox"] >> nth=2
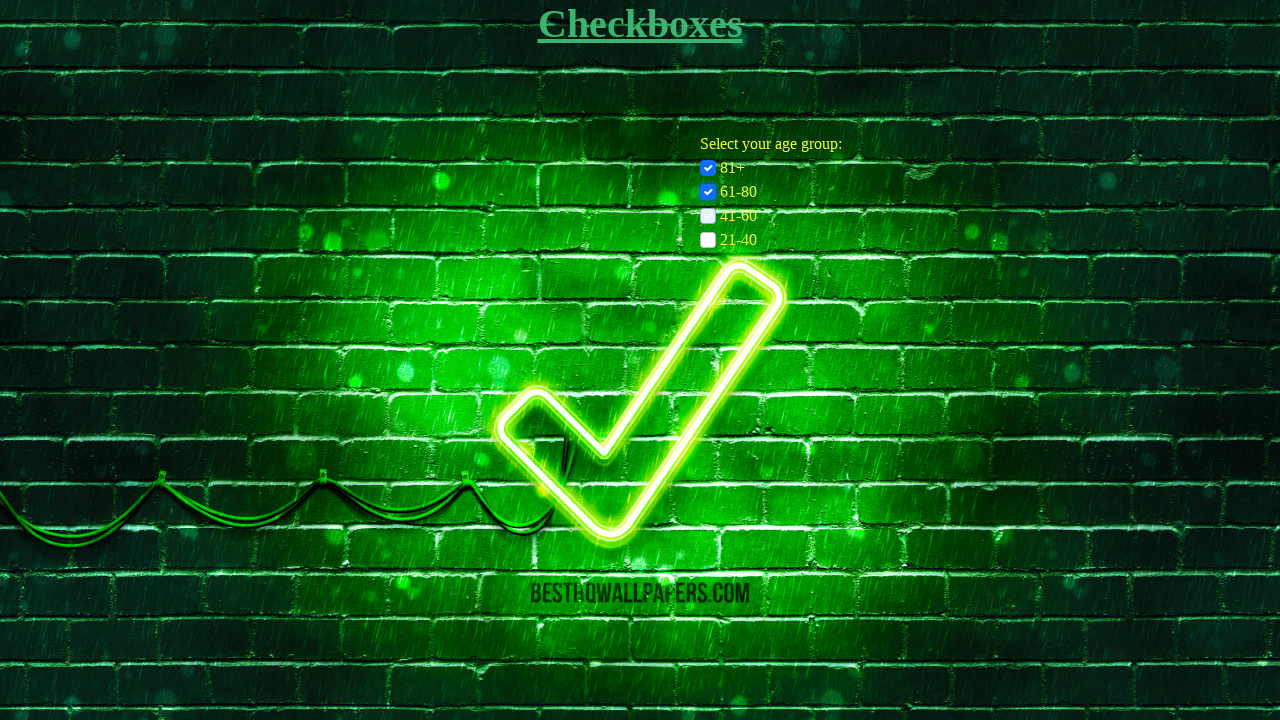

Retrieved value attribute from checkbox: '41-60'
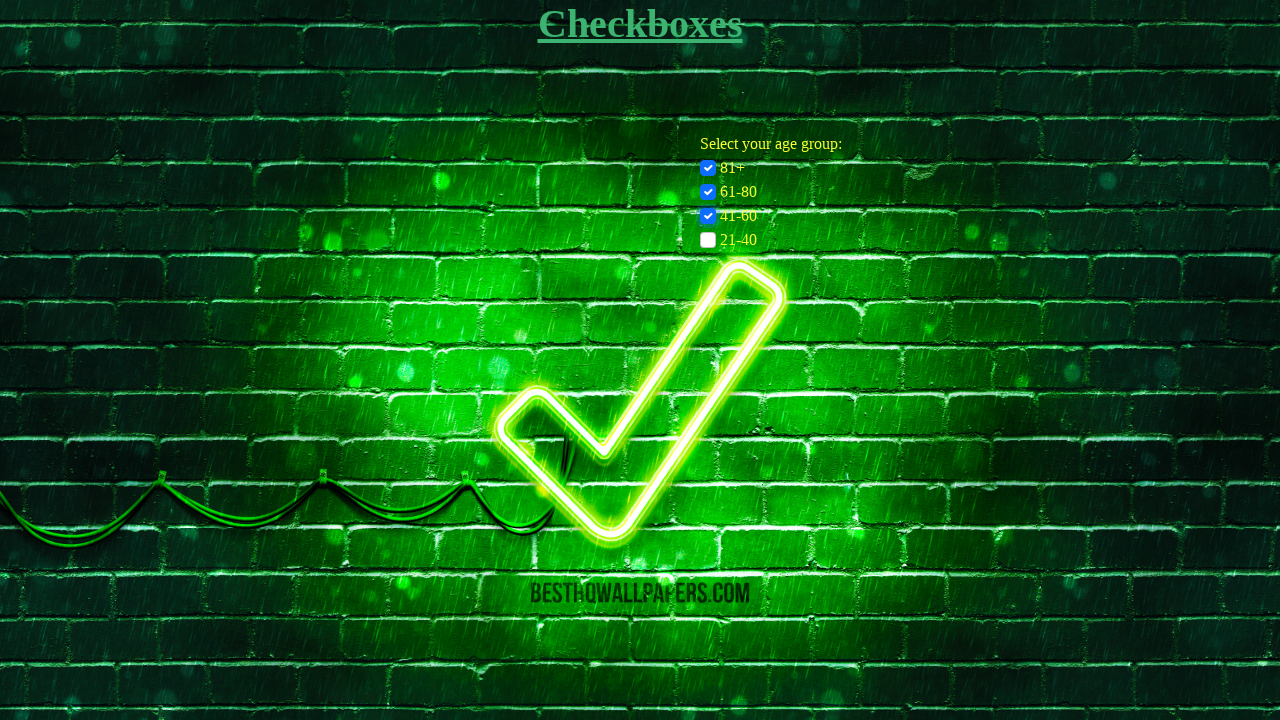

Verified checkbox with value '41-60' is selected
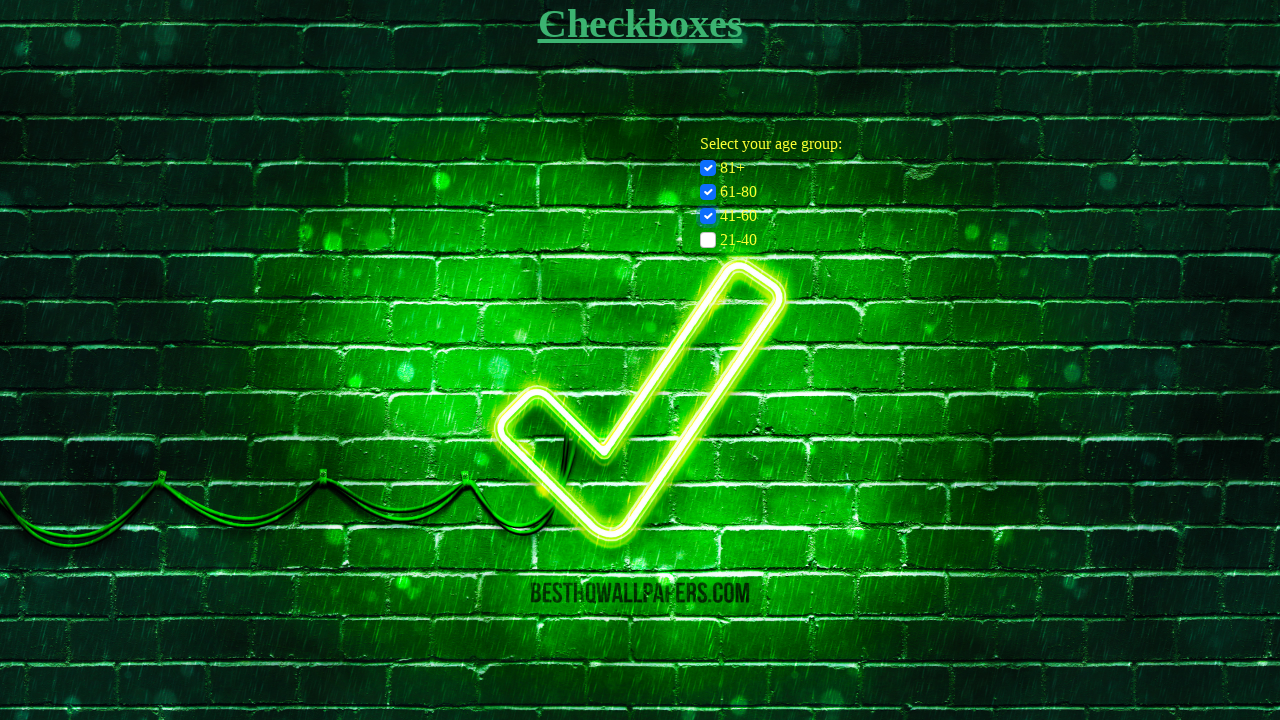

Clicked checkbox at index 3 at (708, 240) on input[name="age-group-checkbox"] >> nth=3
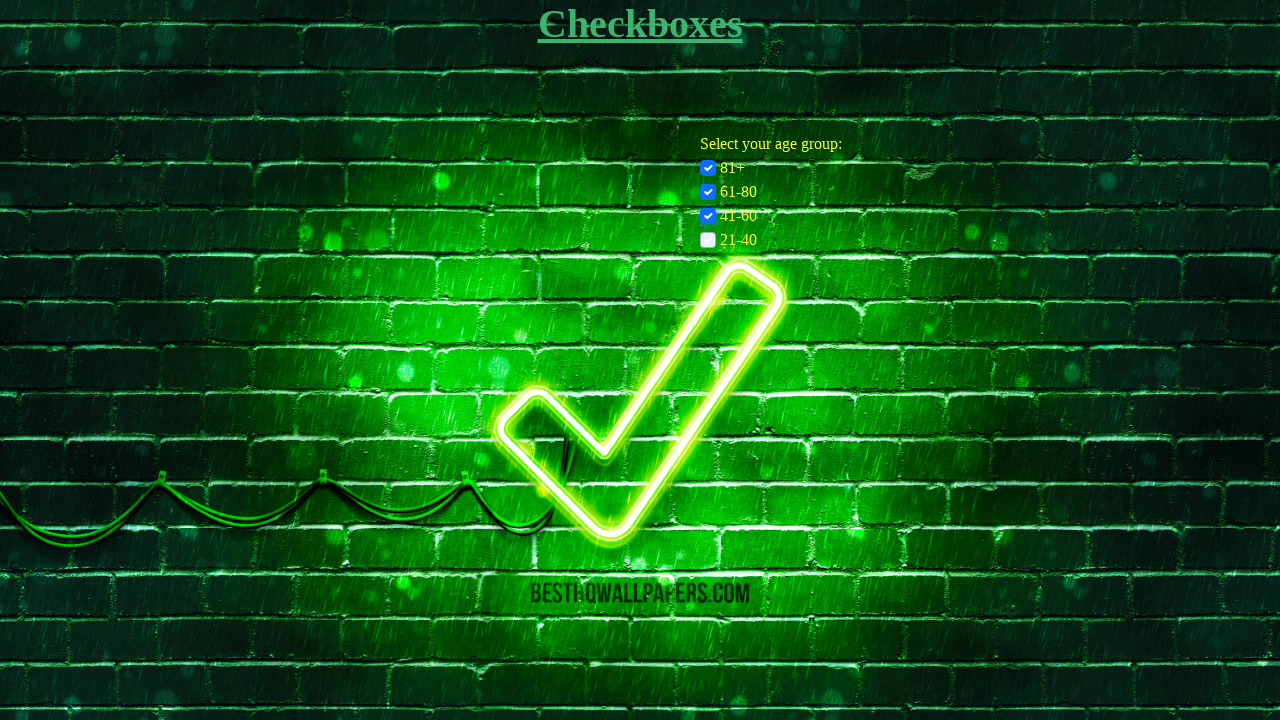

Retrieved value attribute from checkbox: '21-40'
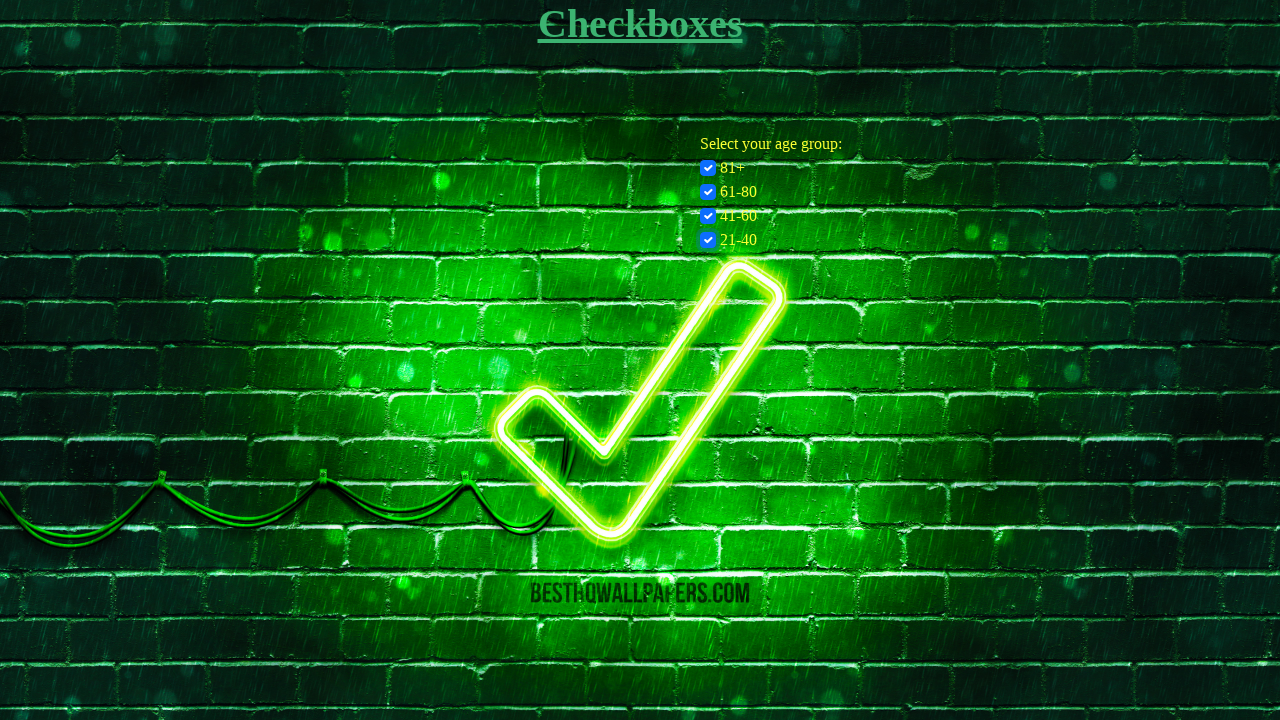

Verified checkbox with value '21-40' is selected
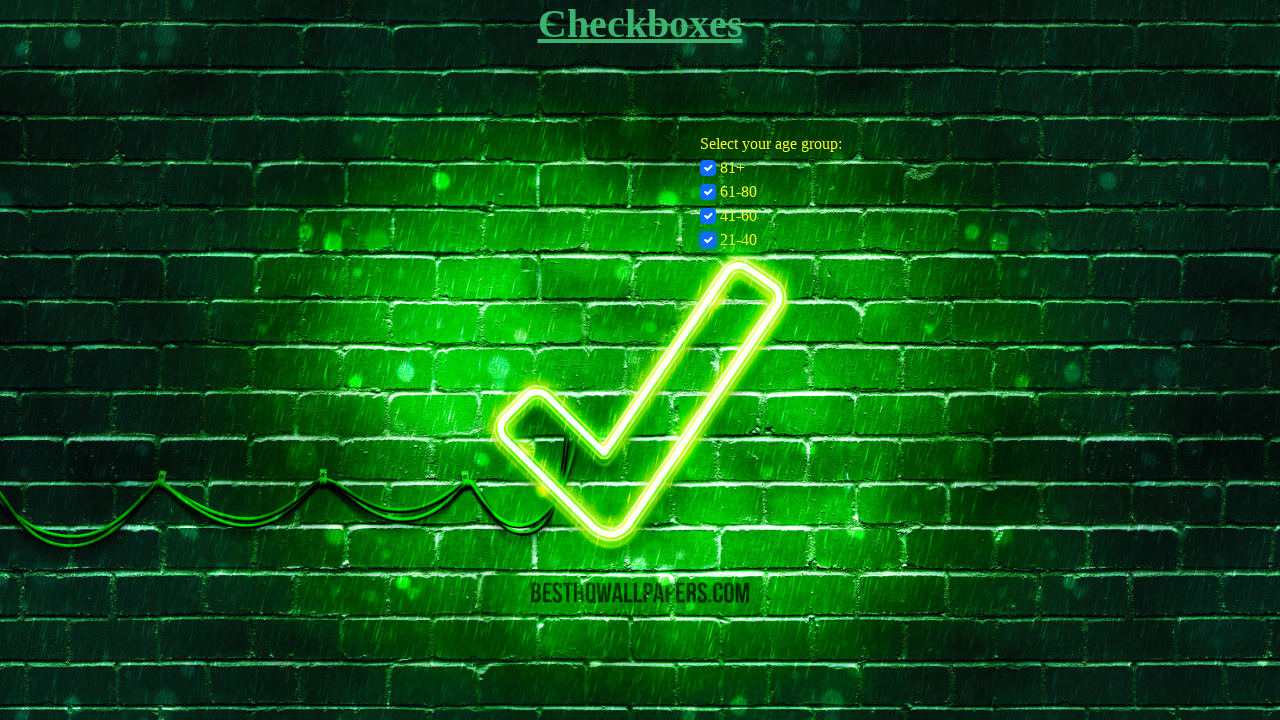

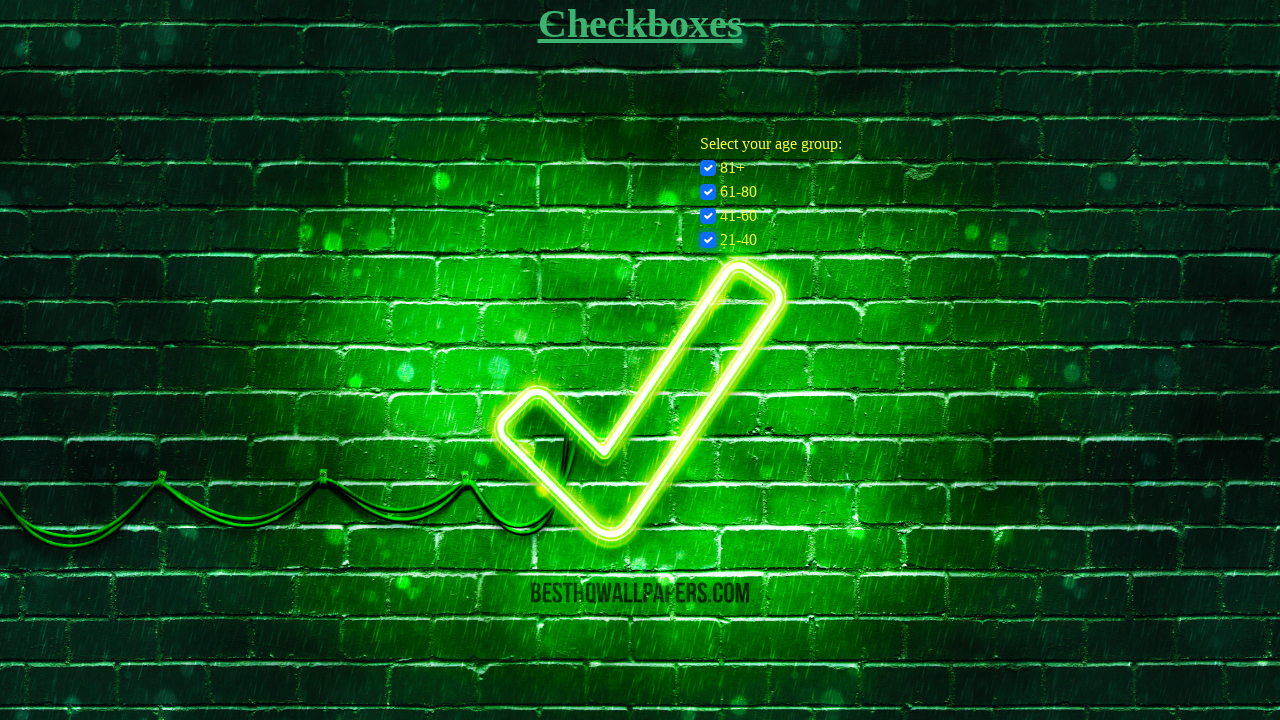